Tests user registration flow by filling email, password, and confirm password fields, then clicking the register button

Starting URL: https://qtripdynamic-qa-frontend.vercel.app/pages/register/

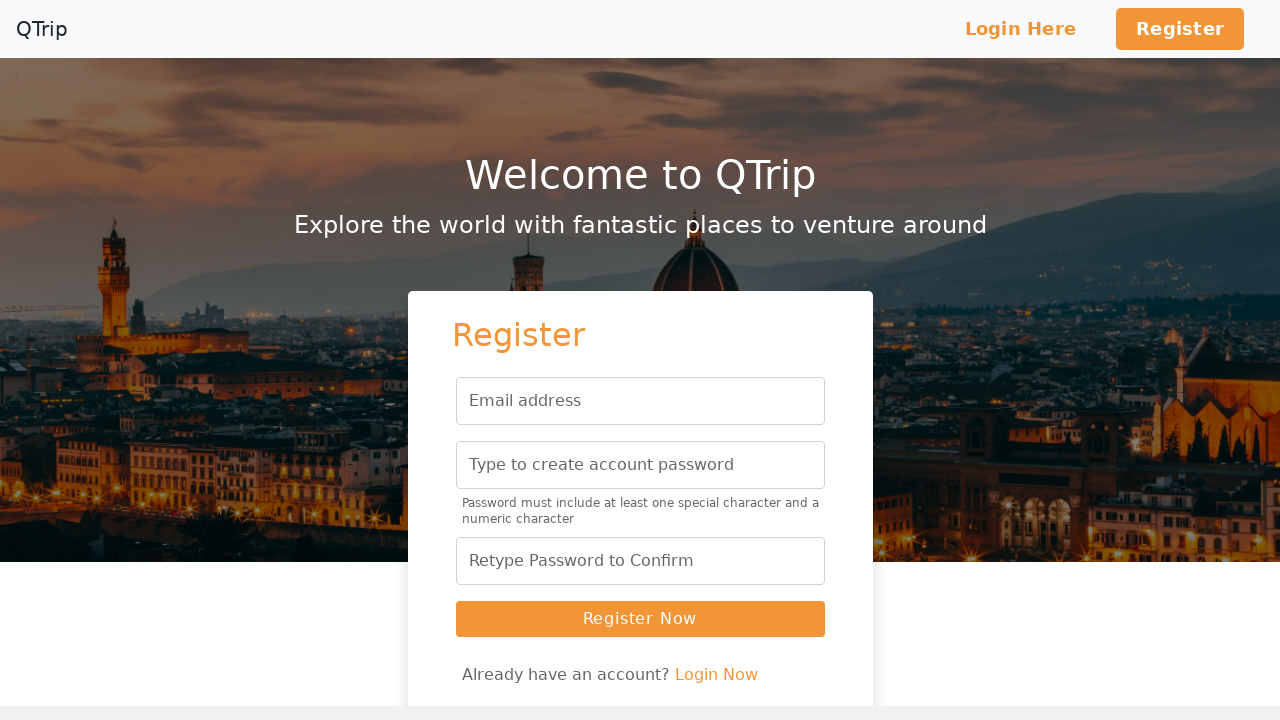

Generated dynamic email for registration
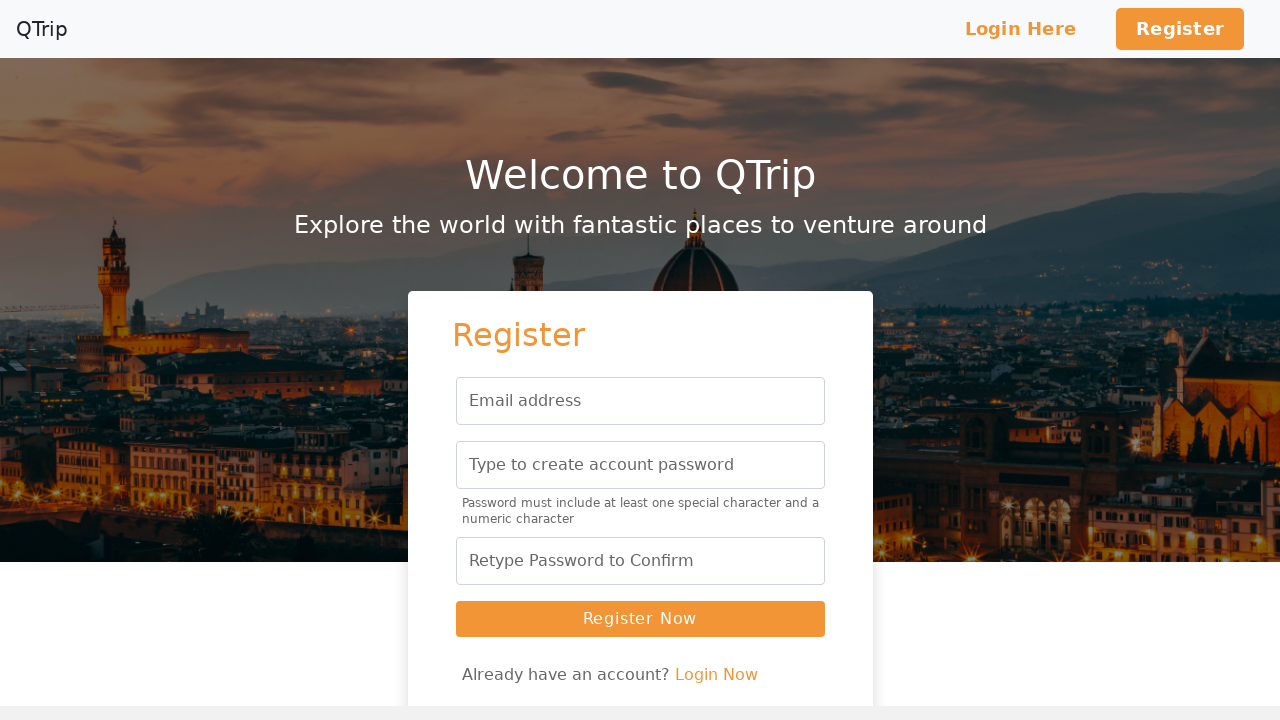

Filled email field with dynamic email address on #floatingInput
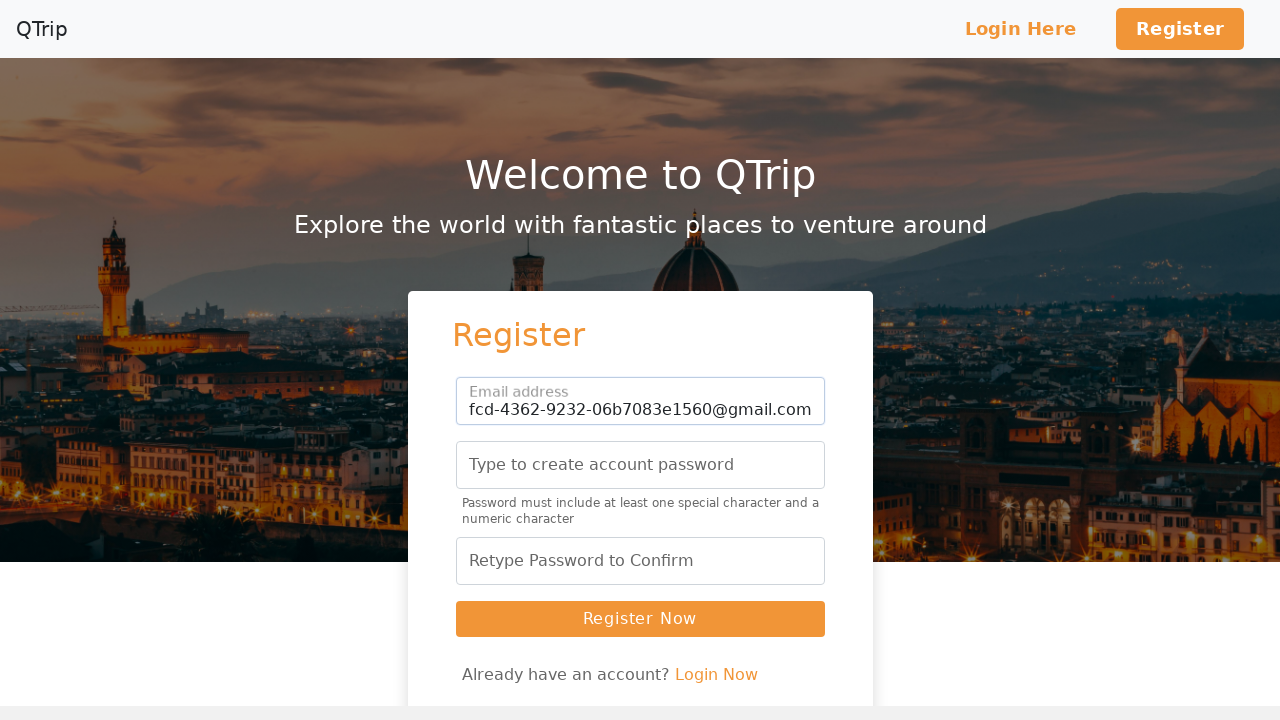

Filled password field with test password on #floatingPassword
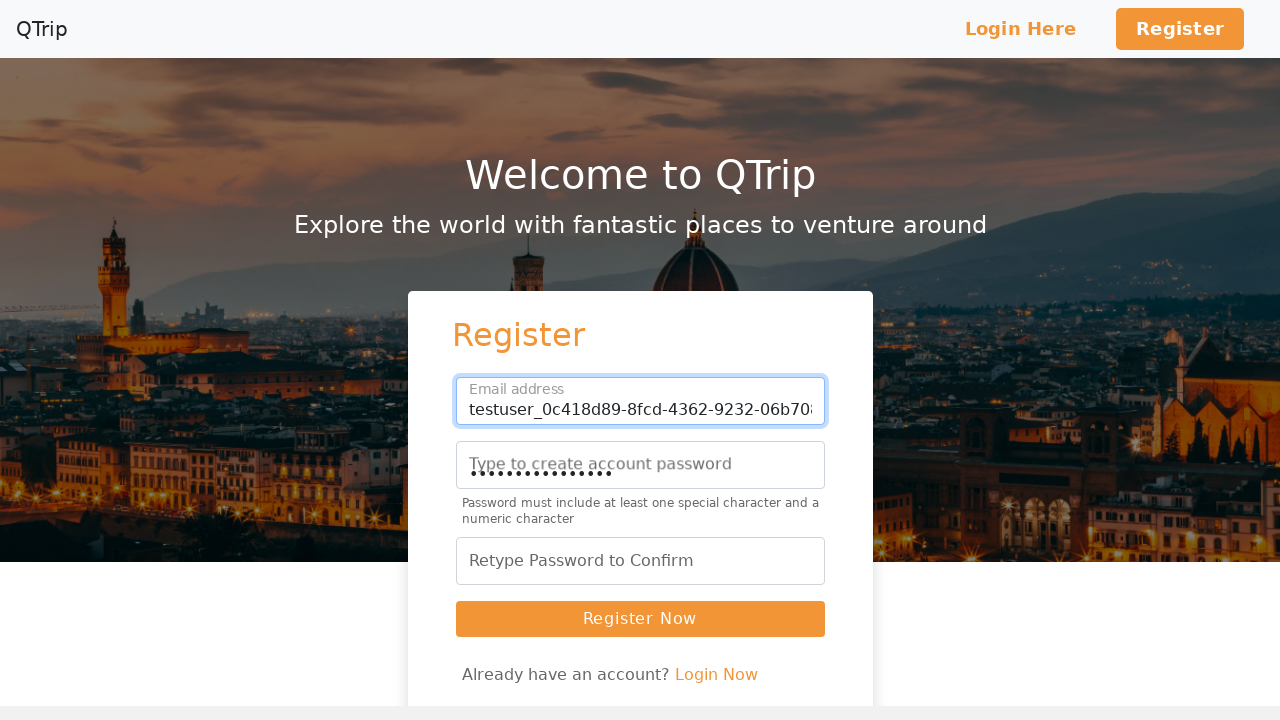

Filled confirm password field with matching password on input[name='confirmpassword']
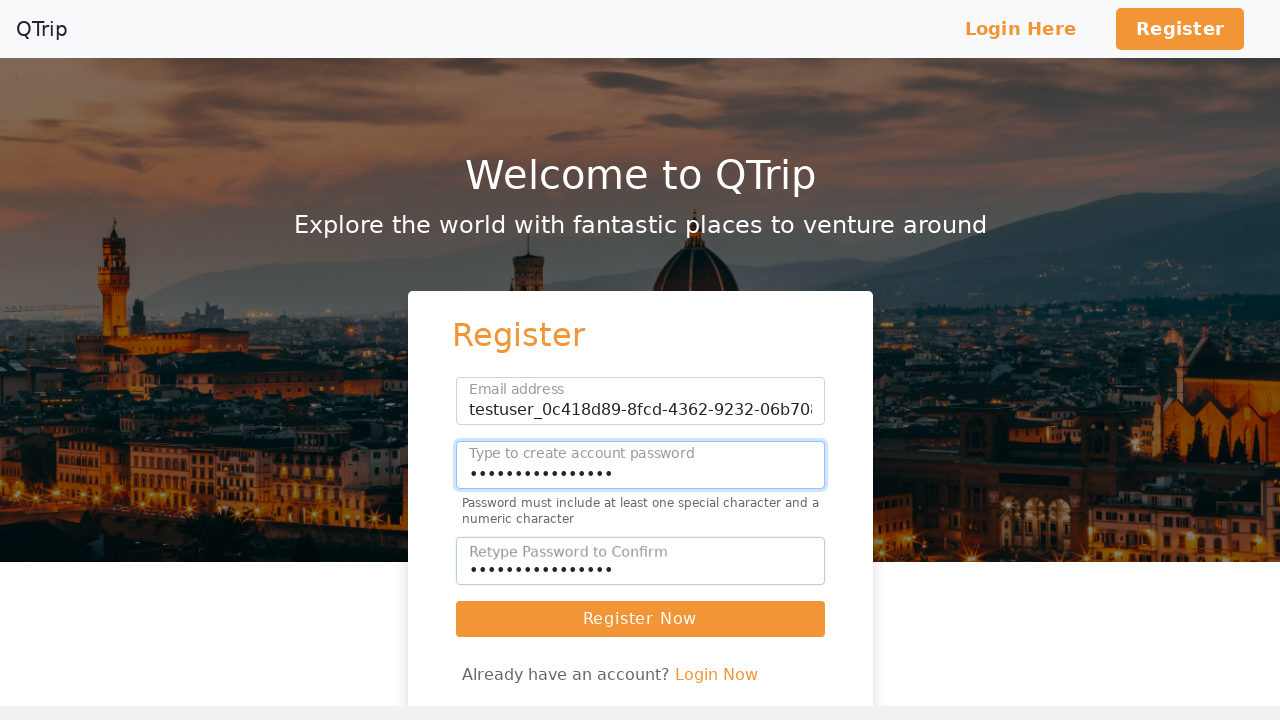

Clicked Register Now button to submit registration at (640, 619) on xpath=//button[text()='Register Now']
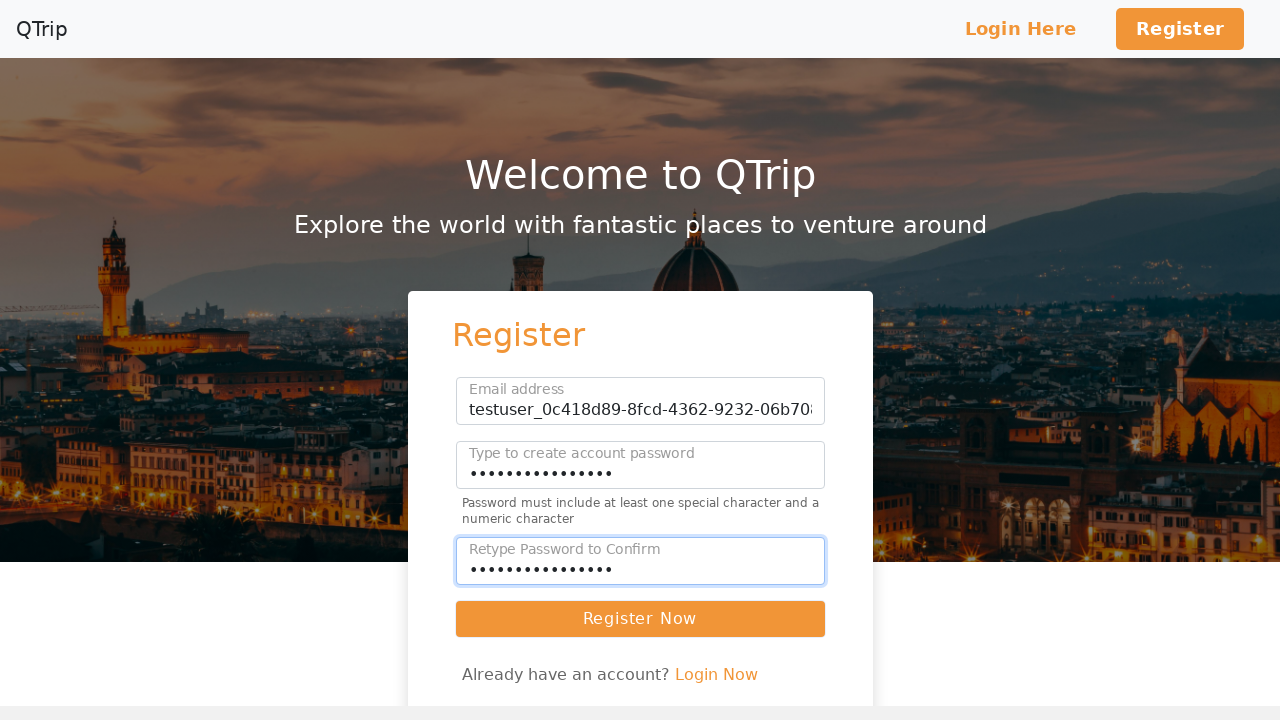

Redirected to login page after successful registration
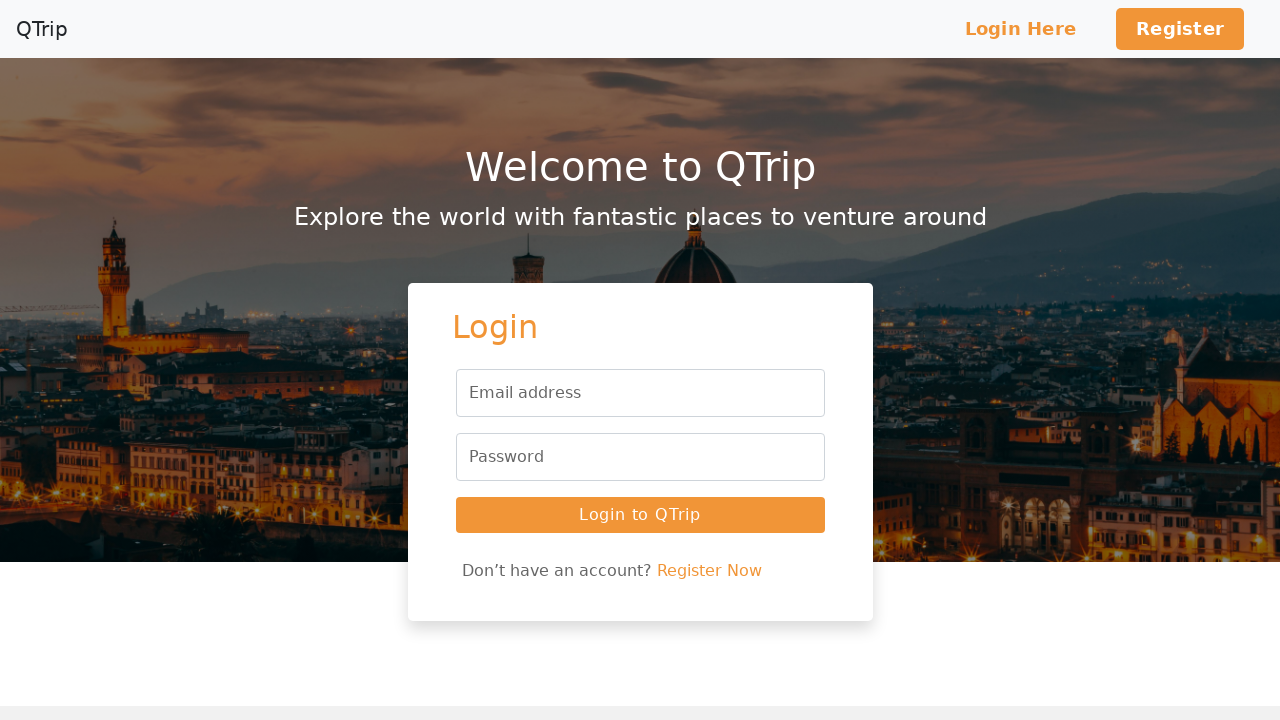

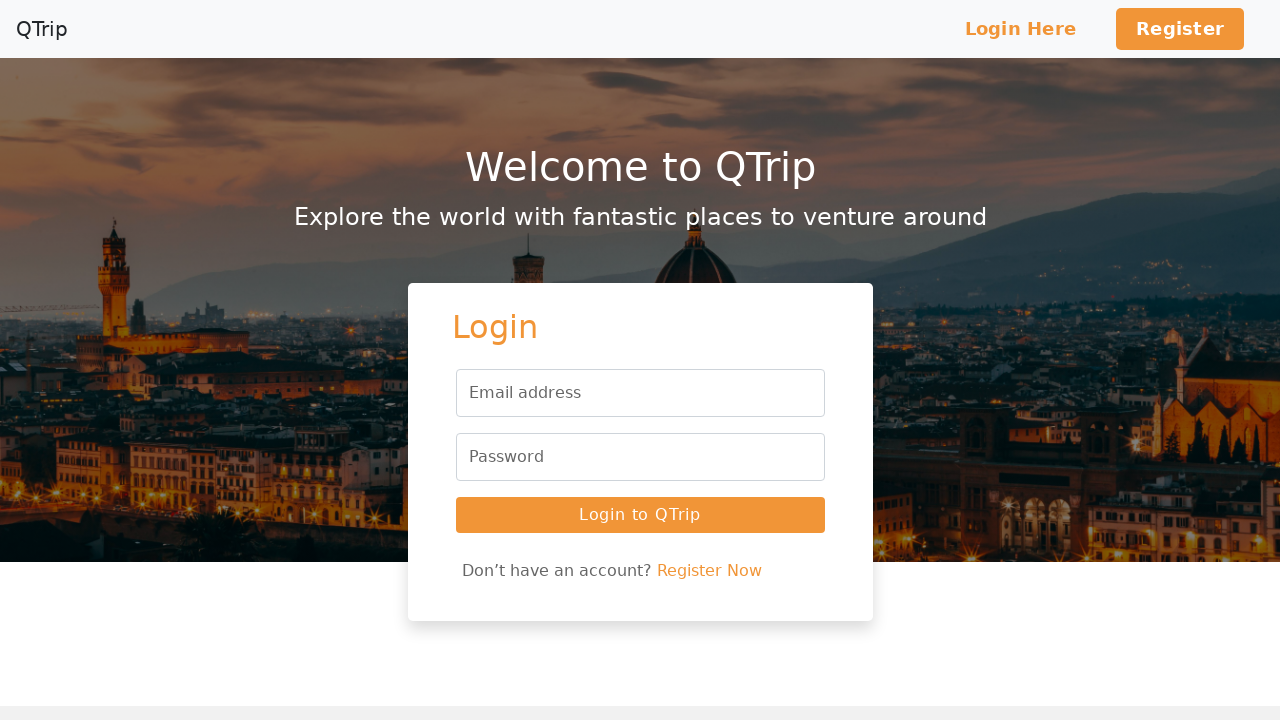